Tests iframe handling by scrolling to a section containing an iframe, clicking a link inside the iframe, and verifying the displayed text content matches expected value.

Starting URL: https://rahulshettyacademy.com/AutomationPractice/

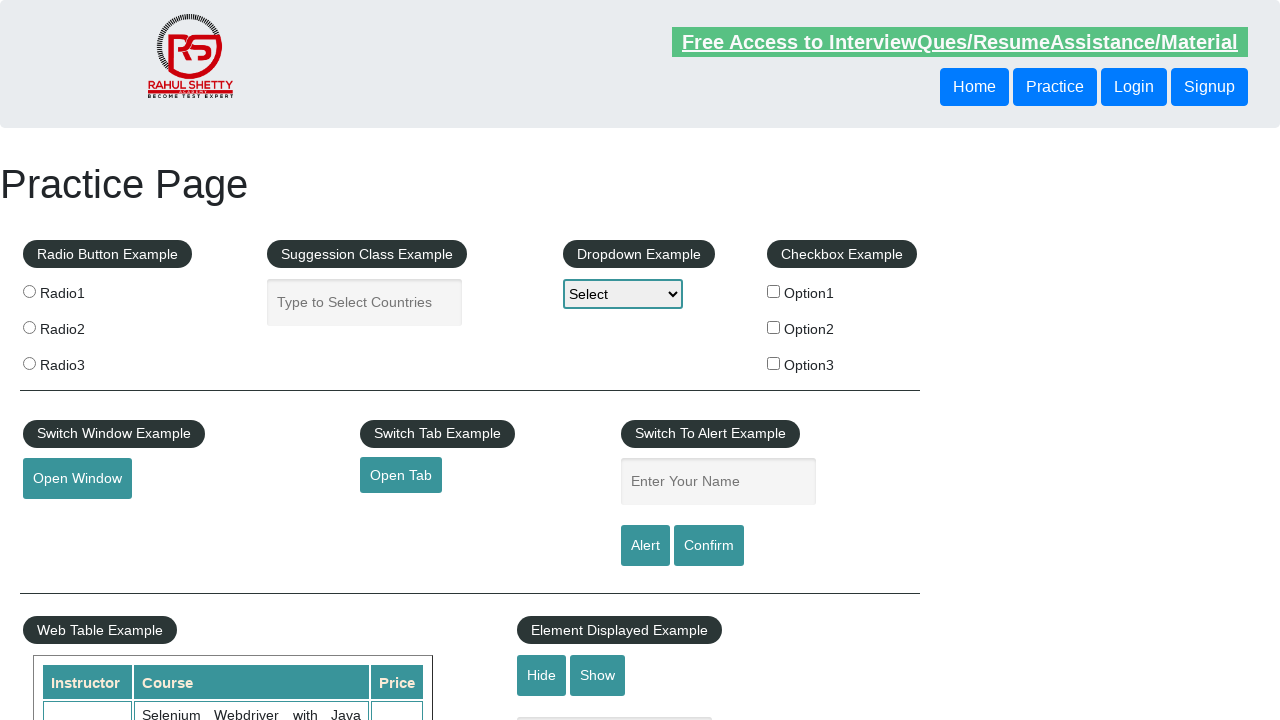

Located the fourth block element
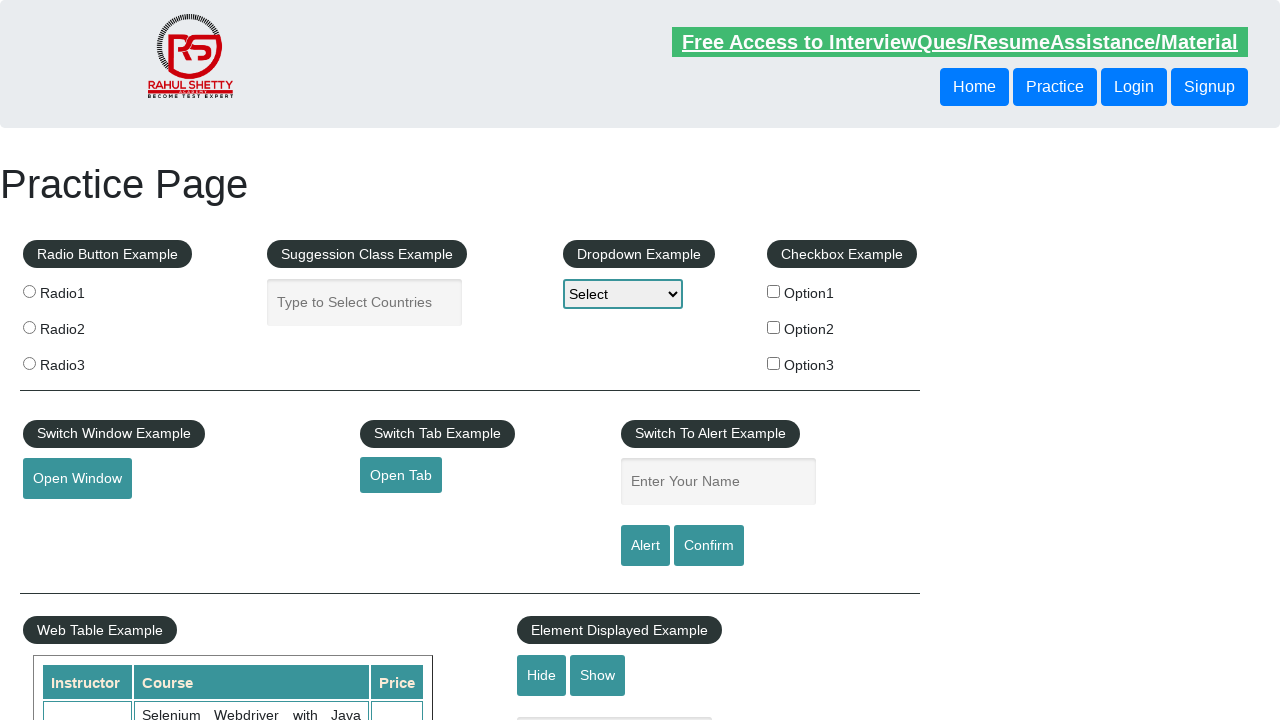

Scrolled to the fourth block containing iframe
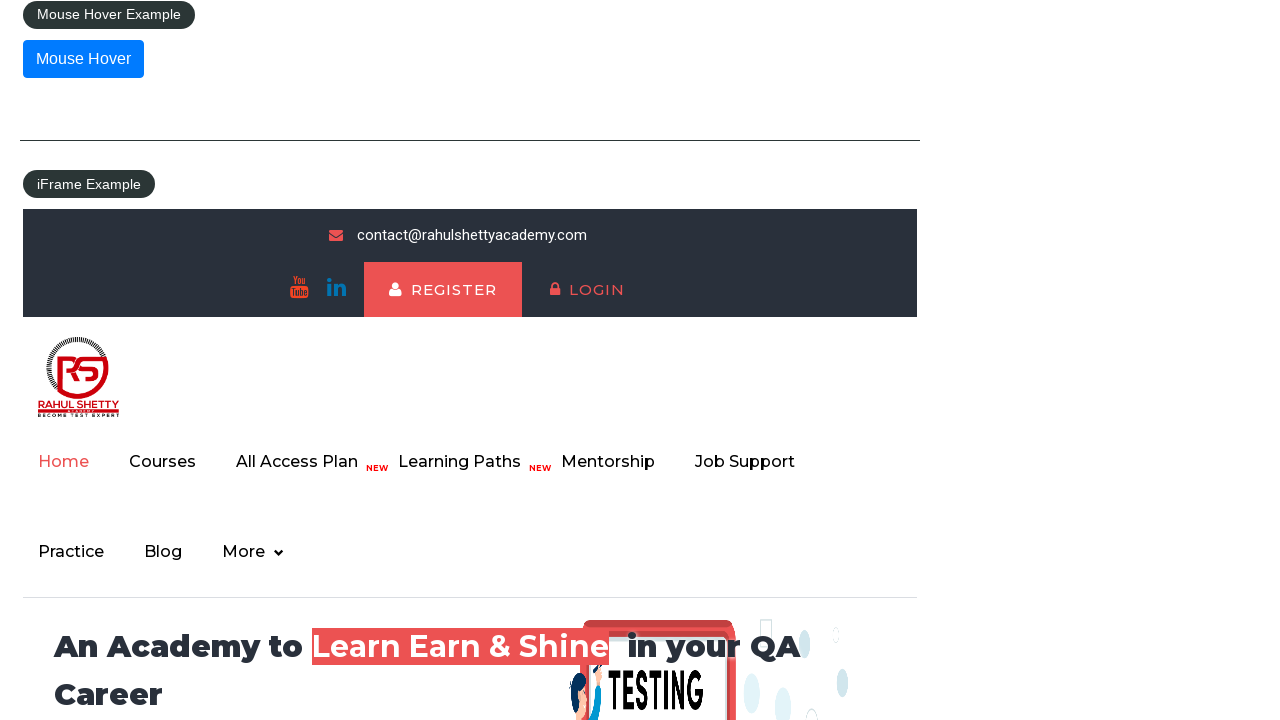

Waited for scroll animation to complete
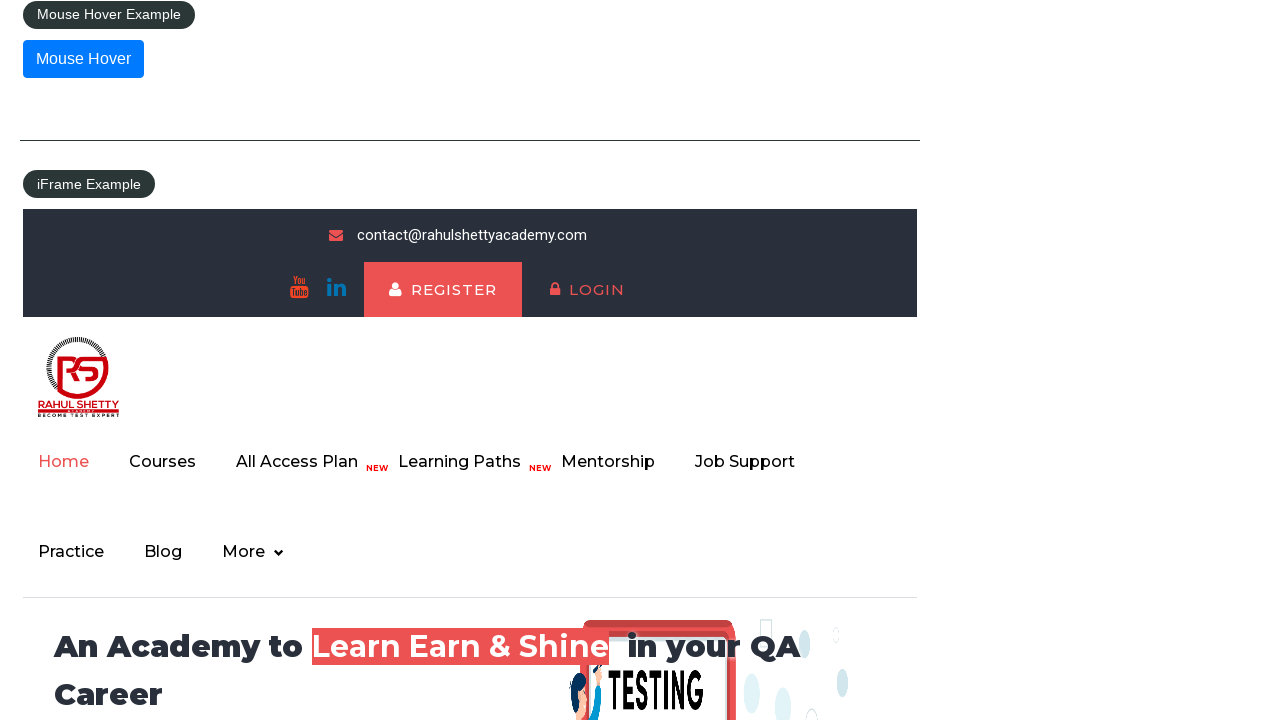

Located iframe element with ID 'courses-iframe'
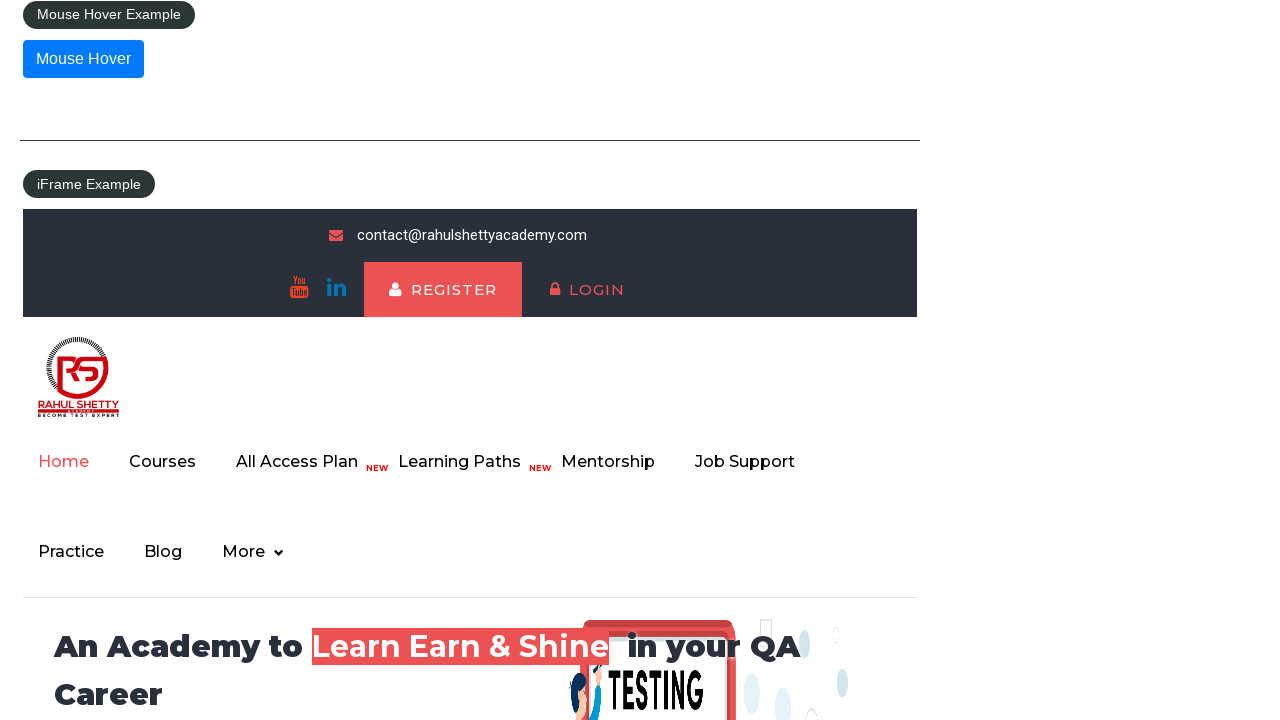

Clicked lifetime access link inside iframe at (307, 462) on iframe#courses-iframe >> internal:control=enter-frame >> li a[href*="lifetime-ac
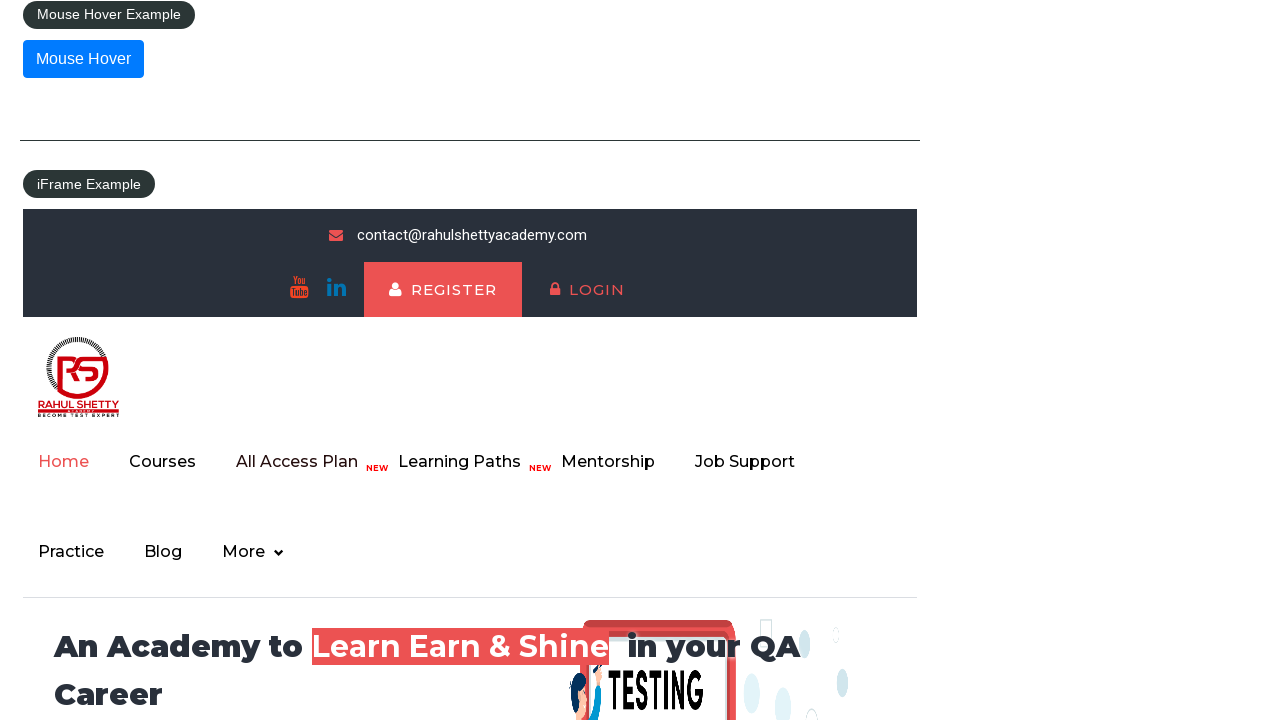

Retrieved text content from iframe: '13,522'
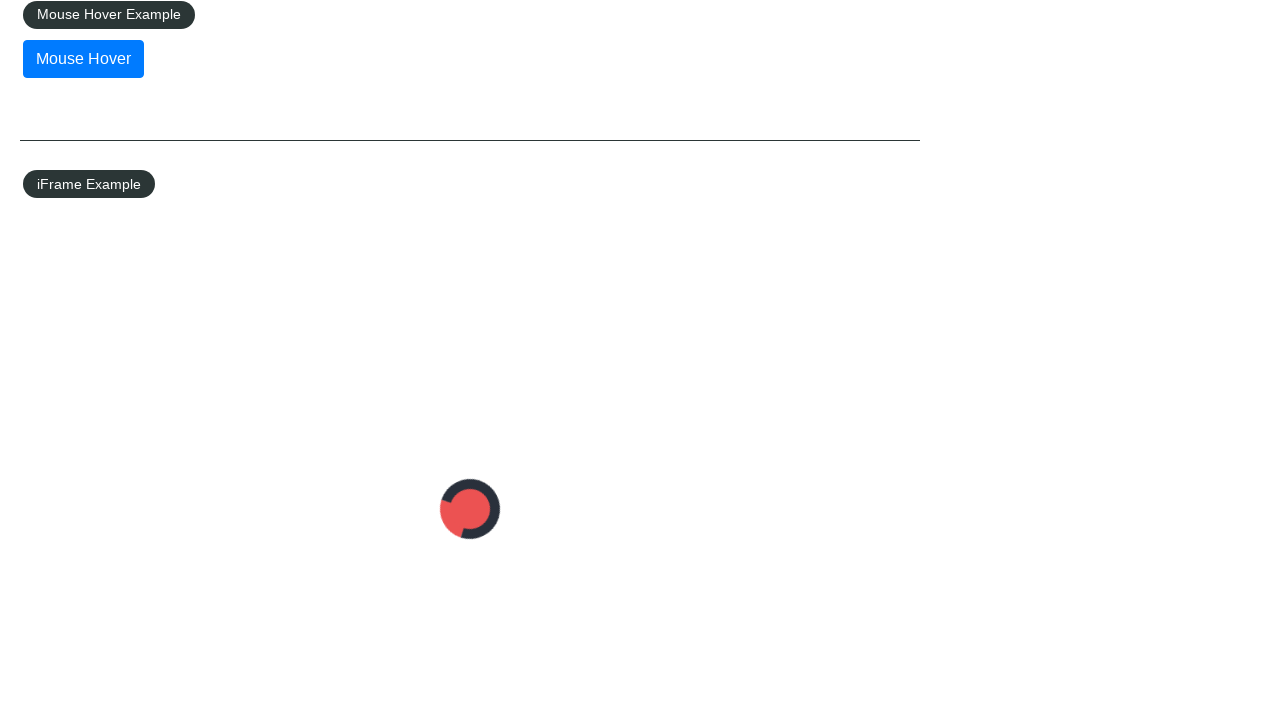

Verified text content matches expected value '13,522'
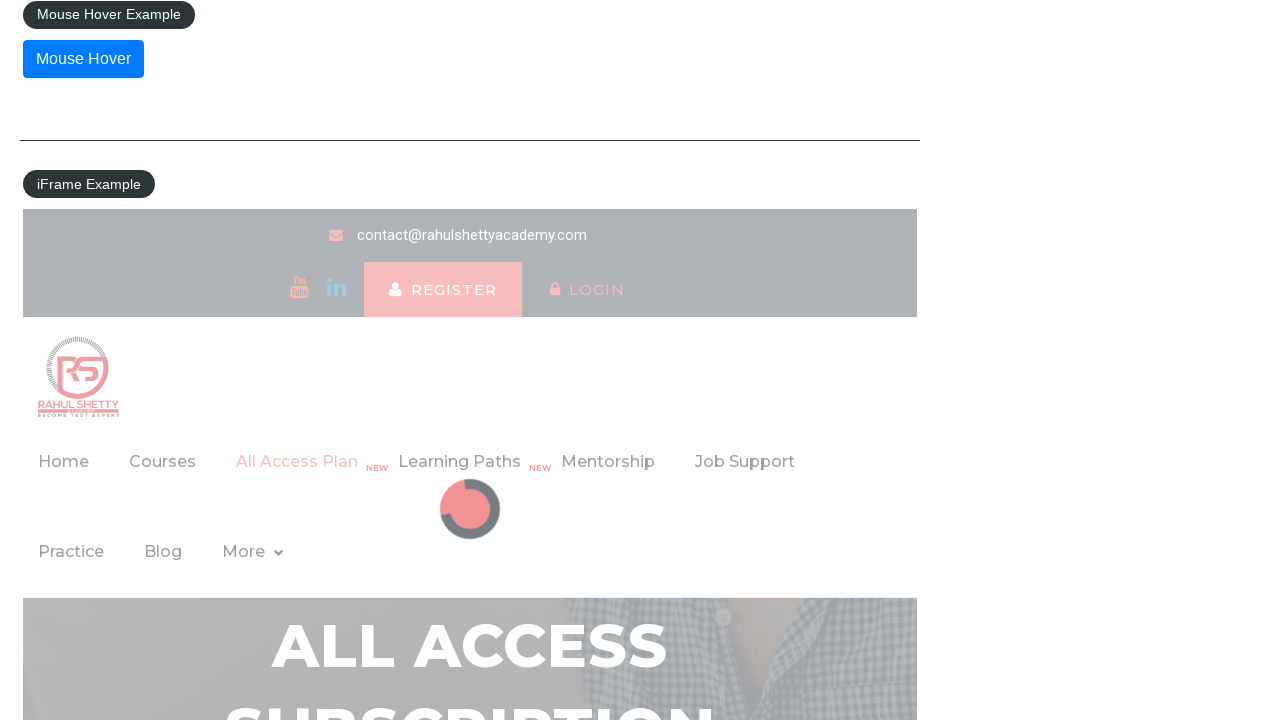

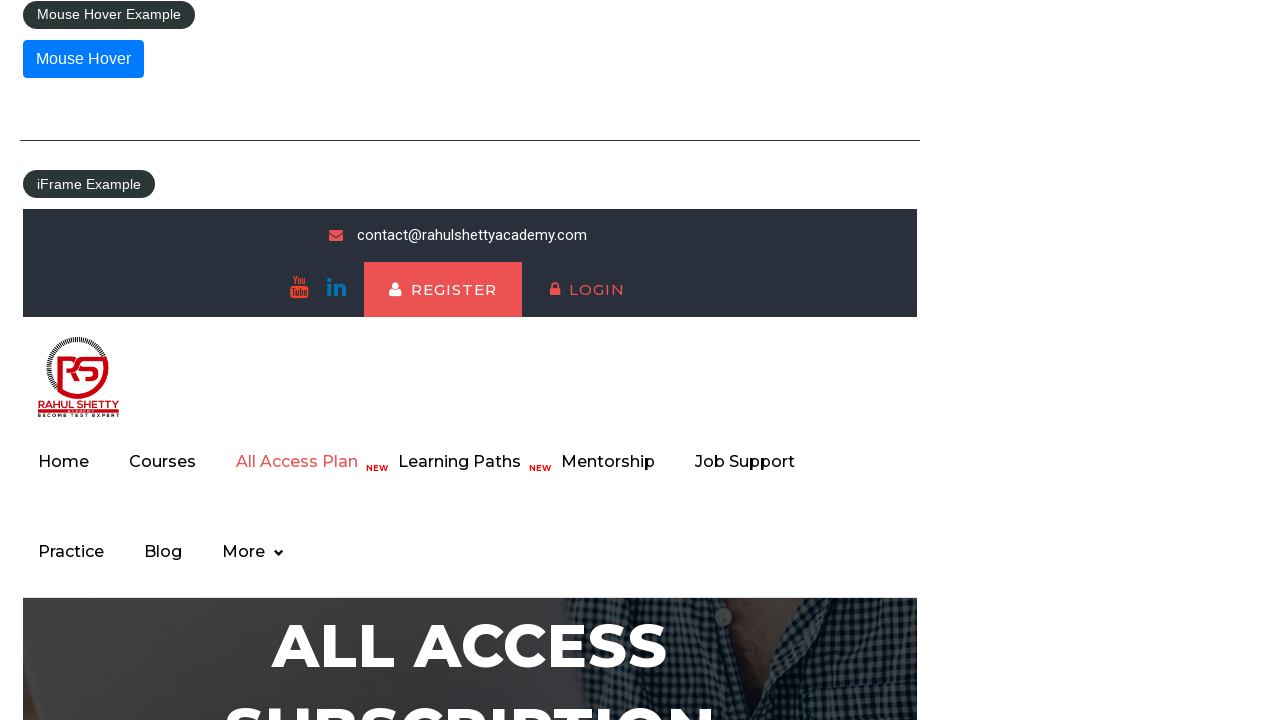